Gets the current window size dimensions

Starting URL: https://duckduckgo.com/?

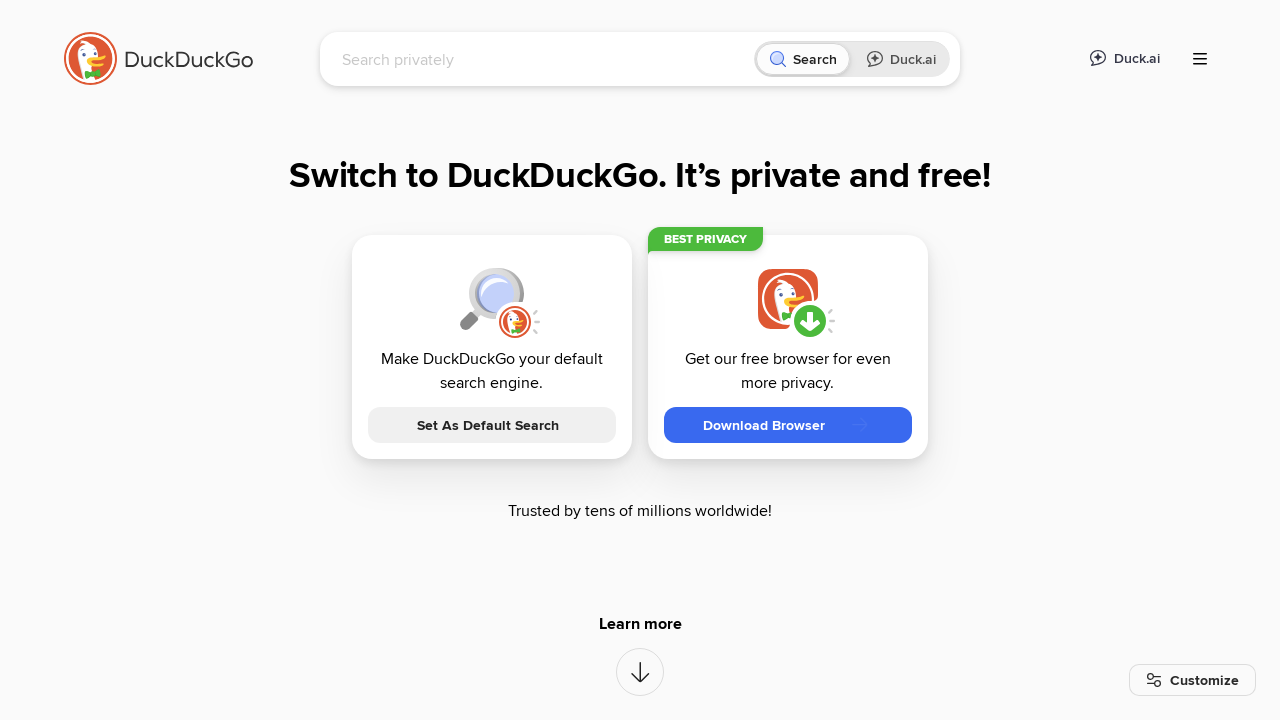

Retrieved current viewport size
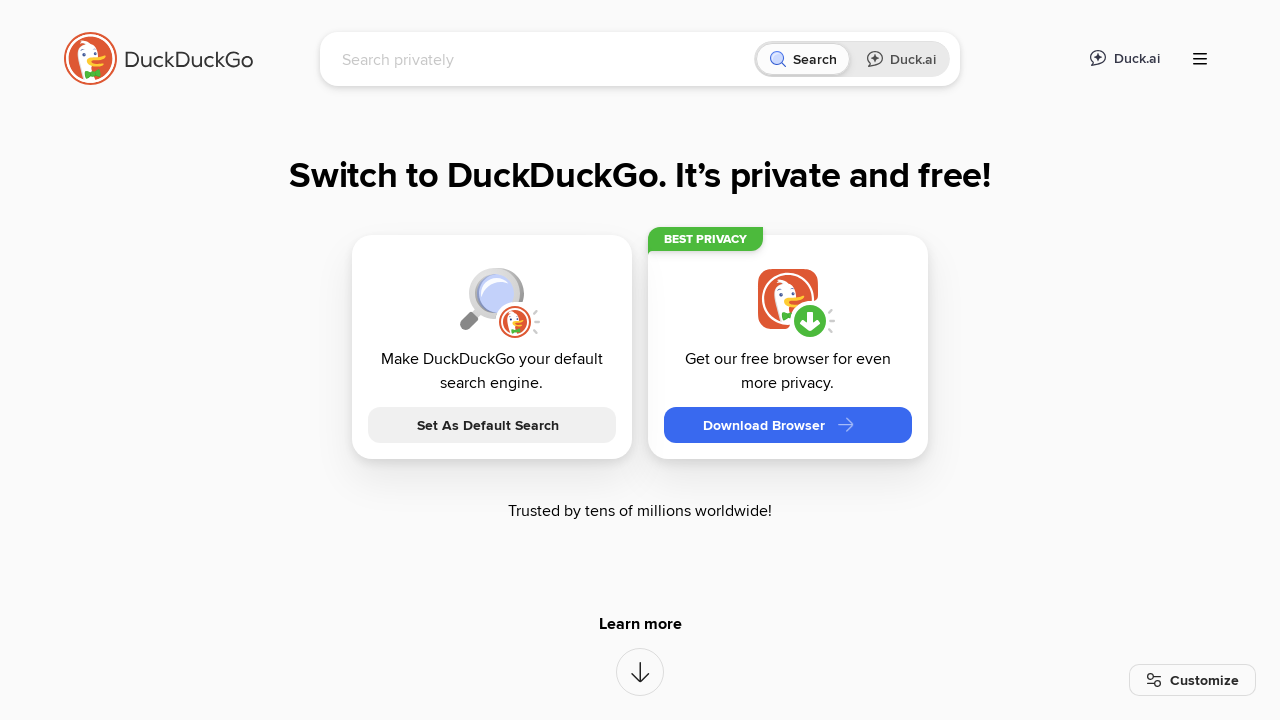

Asserted that viewport size is not None
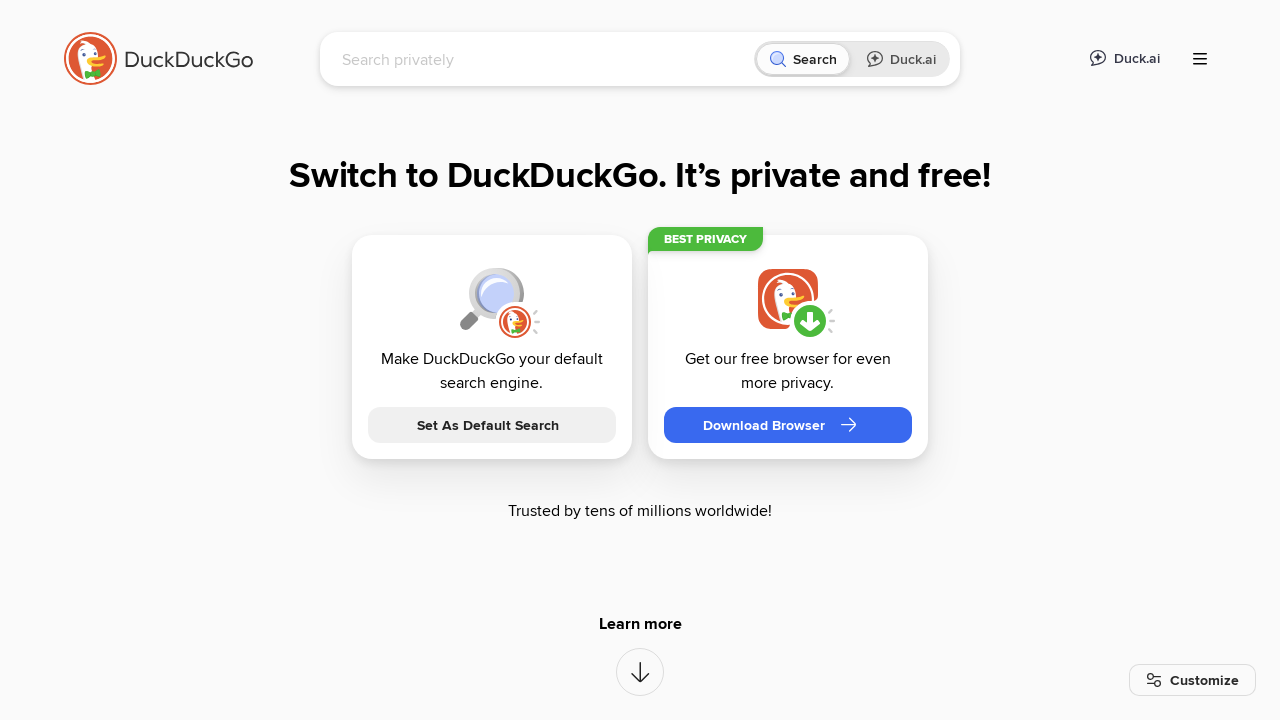

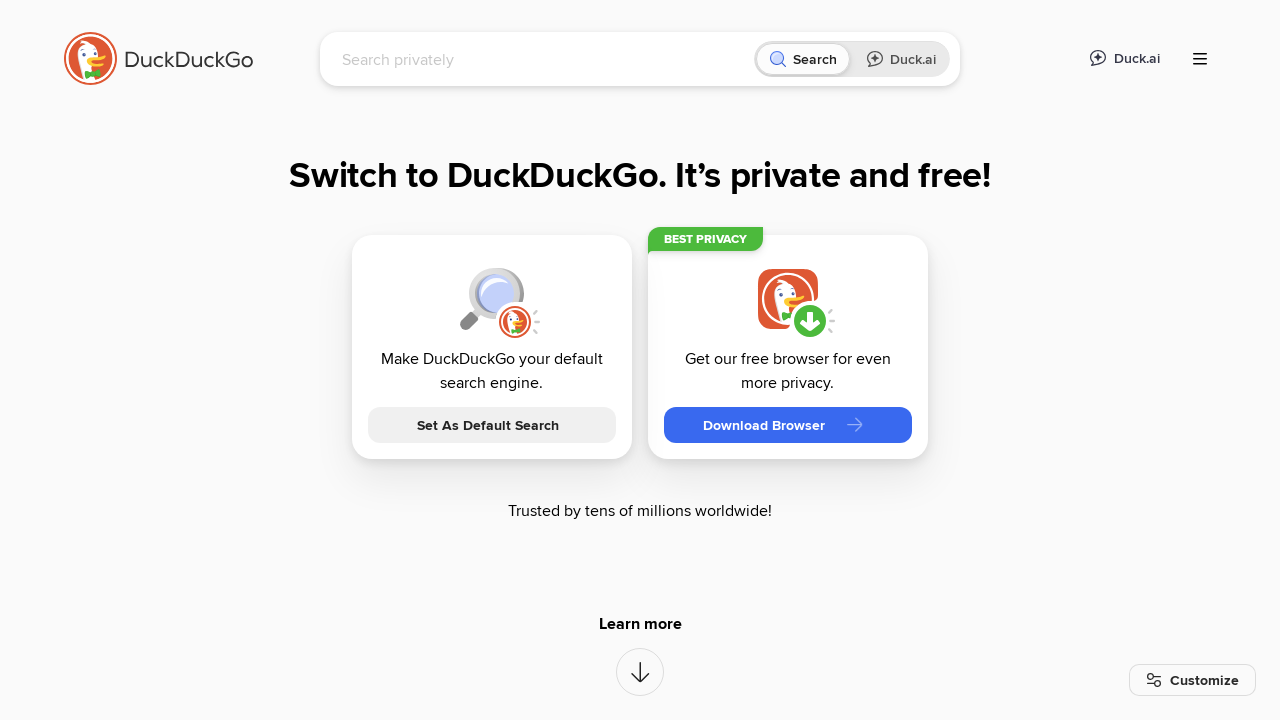